Tests navigation to Nokia Lumia product page and verifies the price is displayed

Starting URL: https://www.demoblaze.com/

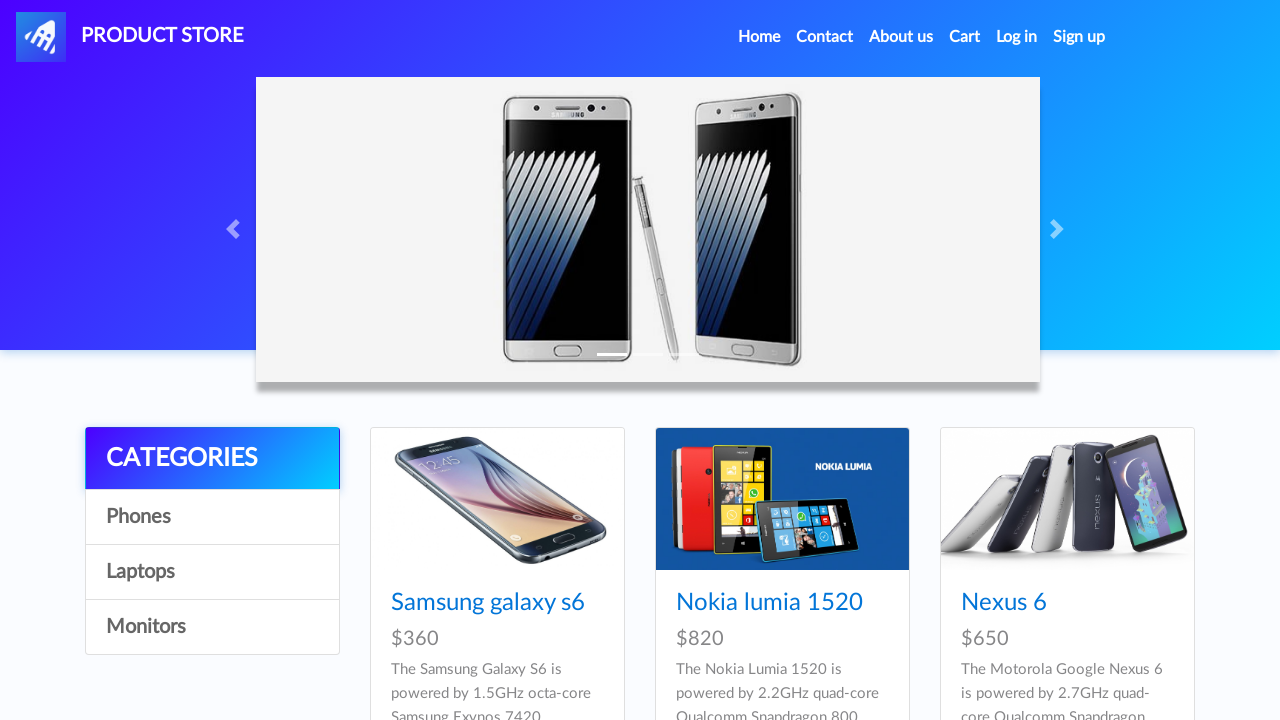

Clicked on Nokia Lumia product link at (782, 499) on a[href='prod.html?idp_=2']
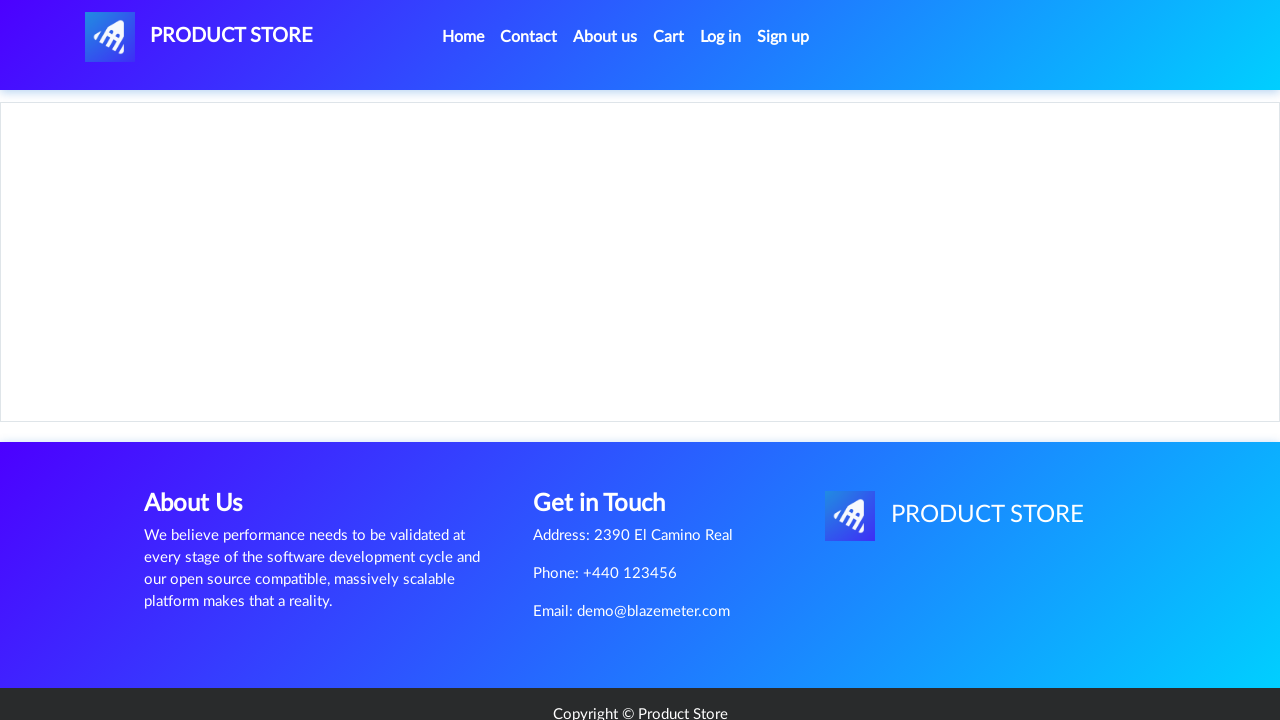

Price $820 displayed on Nokia Lumia product page
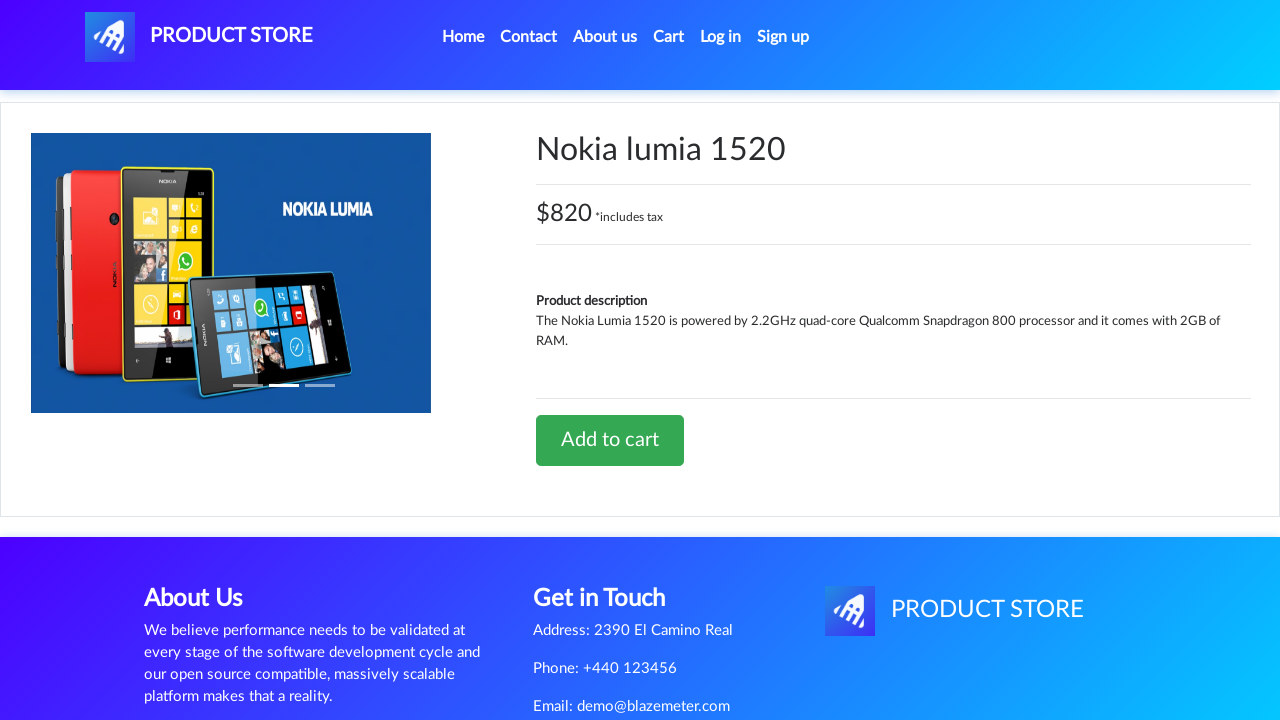

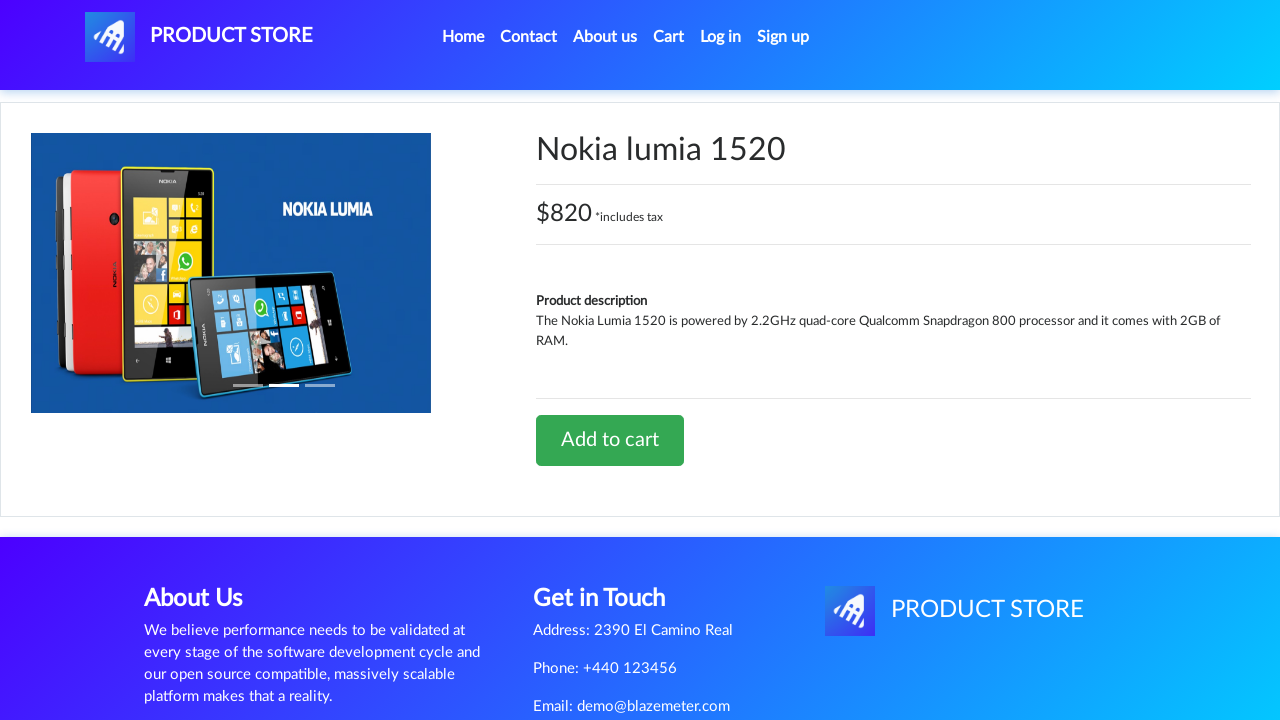